Navigates to a login practice page. The test only performs navigation with no additional actions.

Starting URL: https://rahulshettyacademy.com/loginpagePractise/

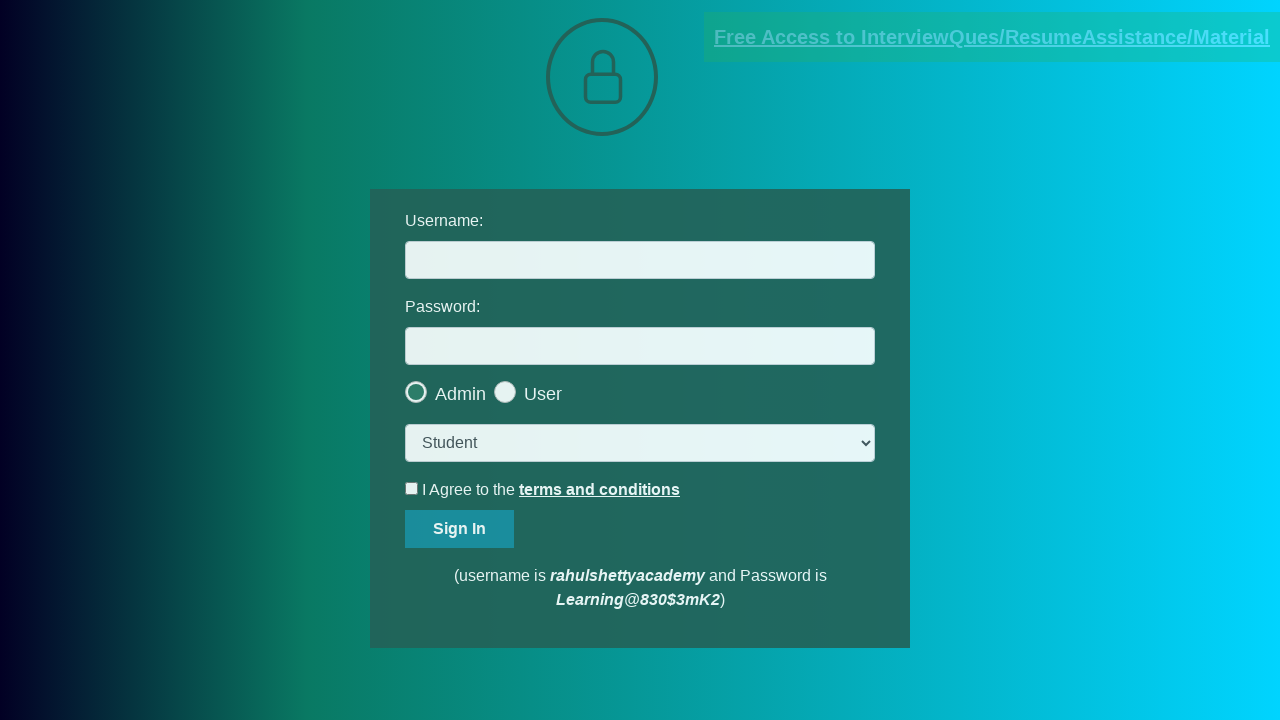

Navigated to login practice page and waited for DOM to load
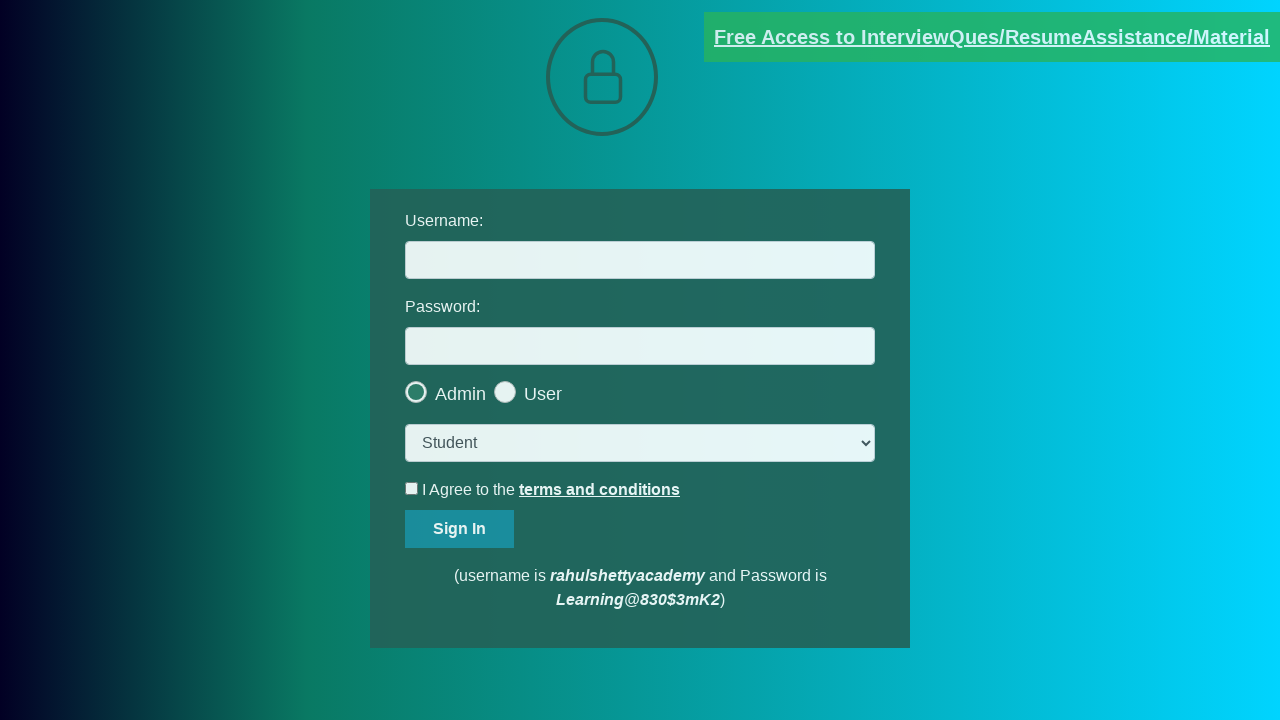

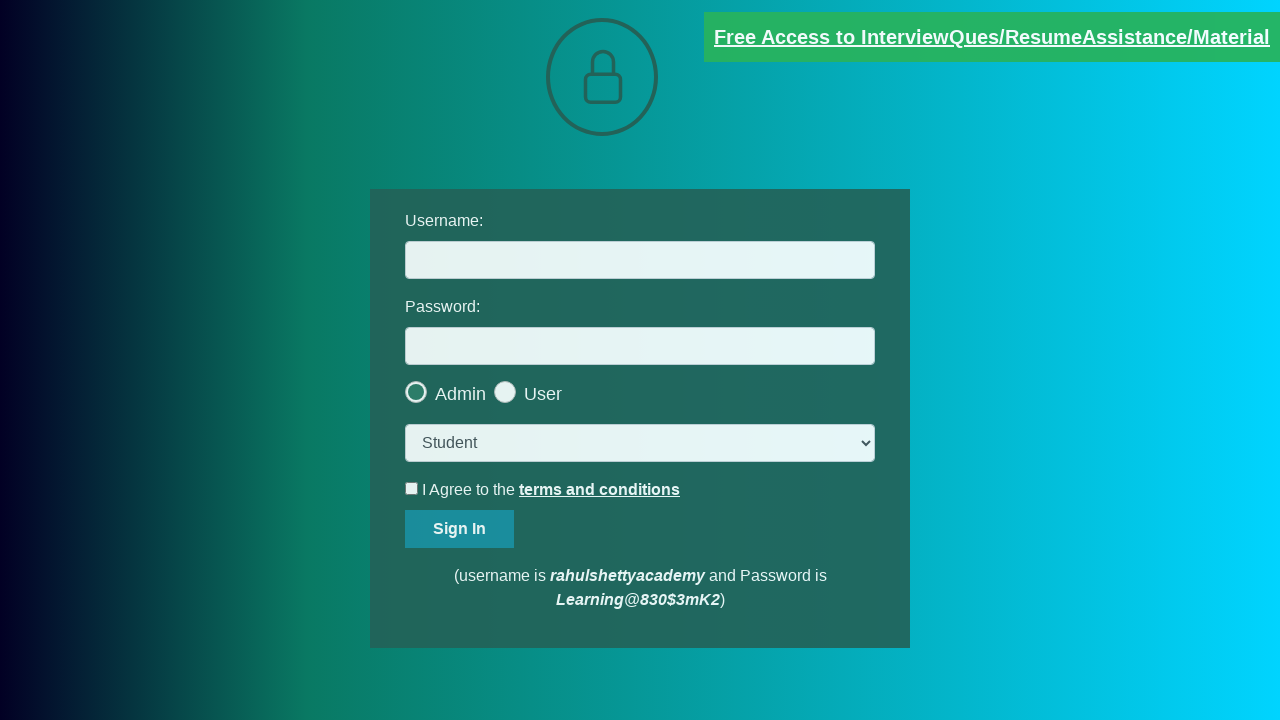